Navigates to the LambdaTest homepage and verifies the page loads successfully.

Starting URL: https://www.lambdatest.com/

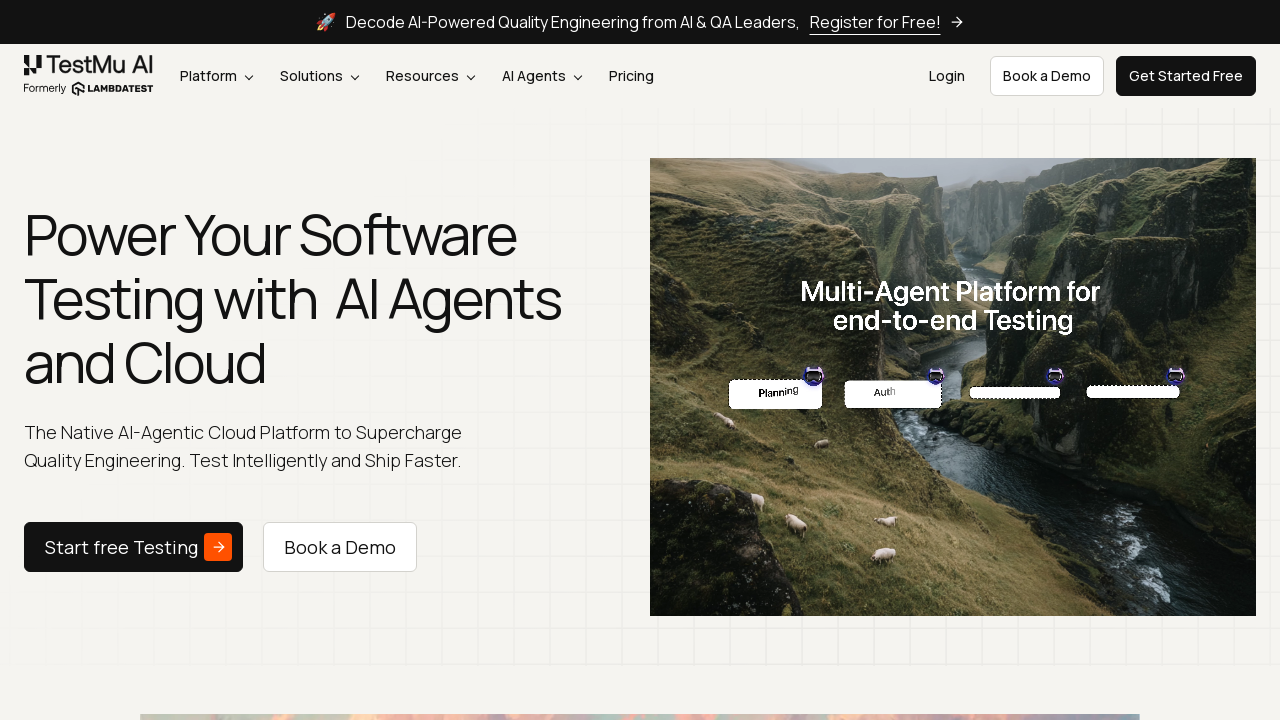

Page DOM content loaded
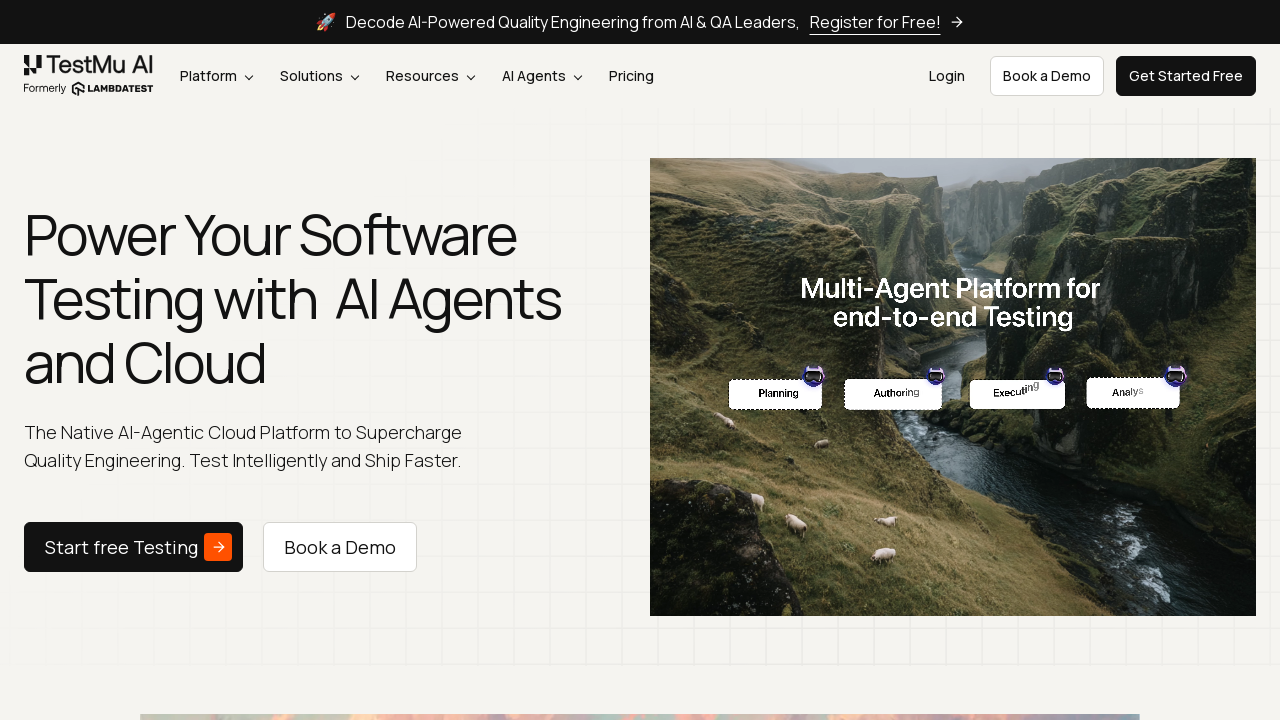

Body element found - LambdaTest homepage loaded successfully
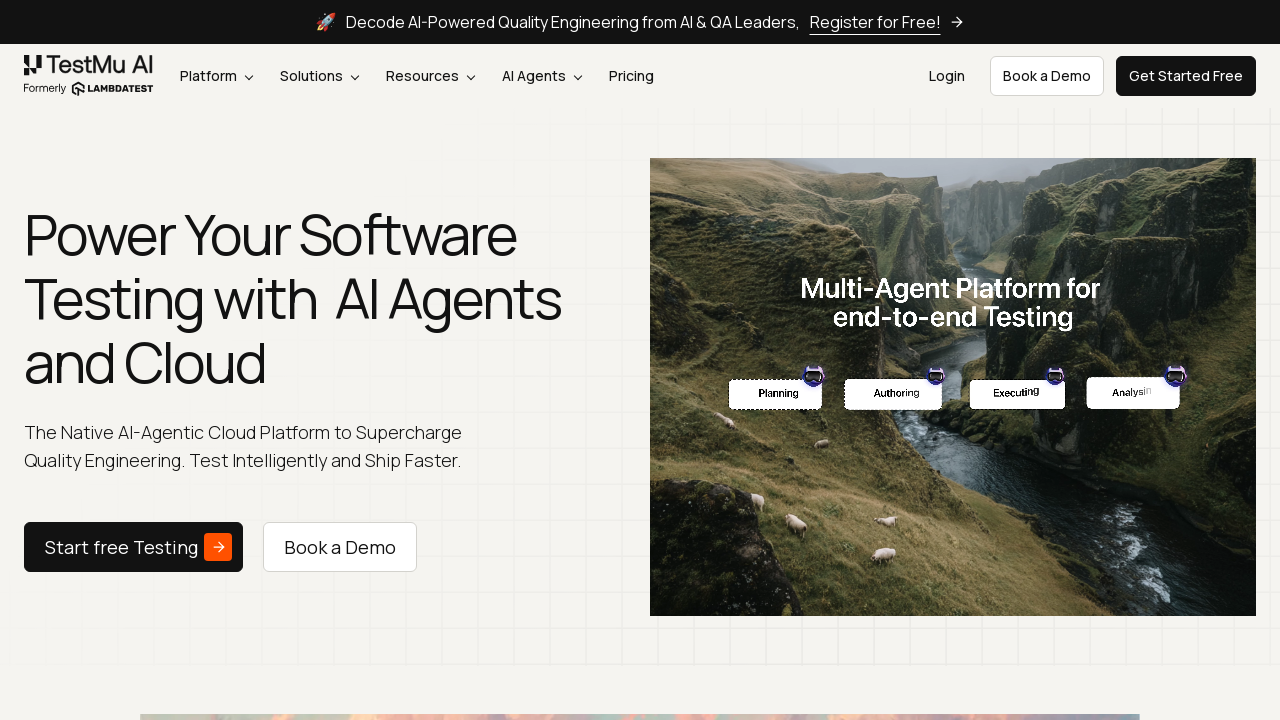

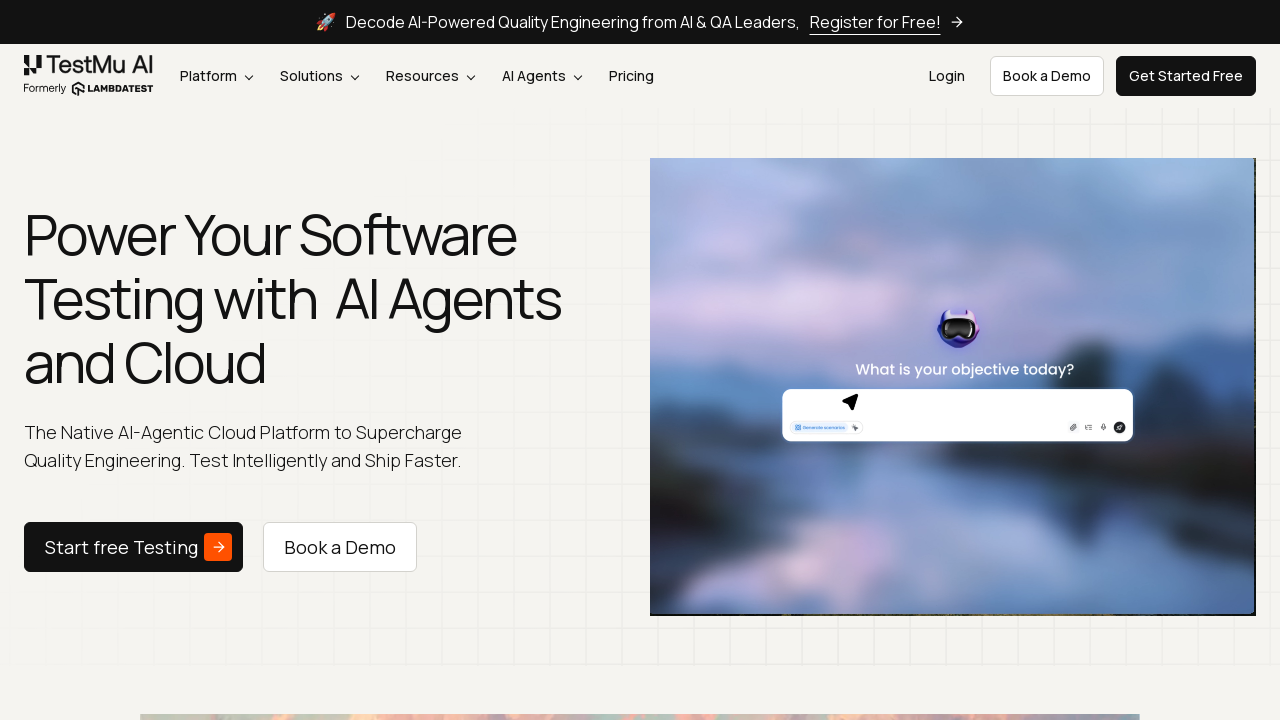